Tests opening a new browser tab, navigating to a different URL in the new tab, and verifying that two window handles exist.

Starting URL: https://the-internet.herokuapp.com/windows

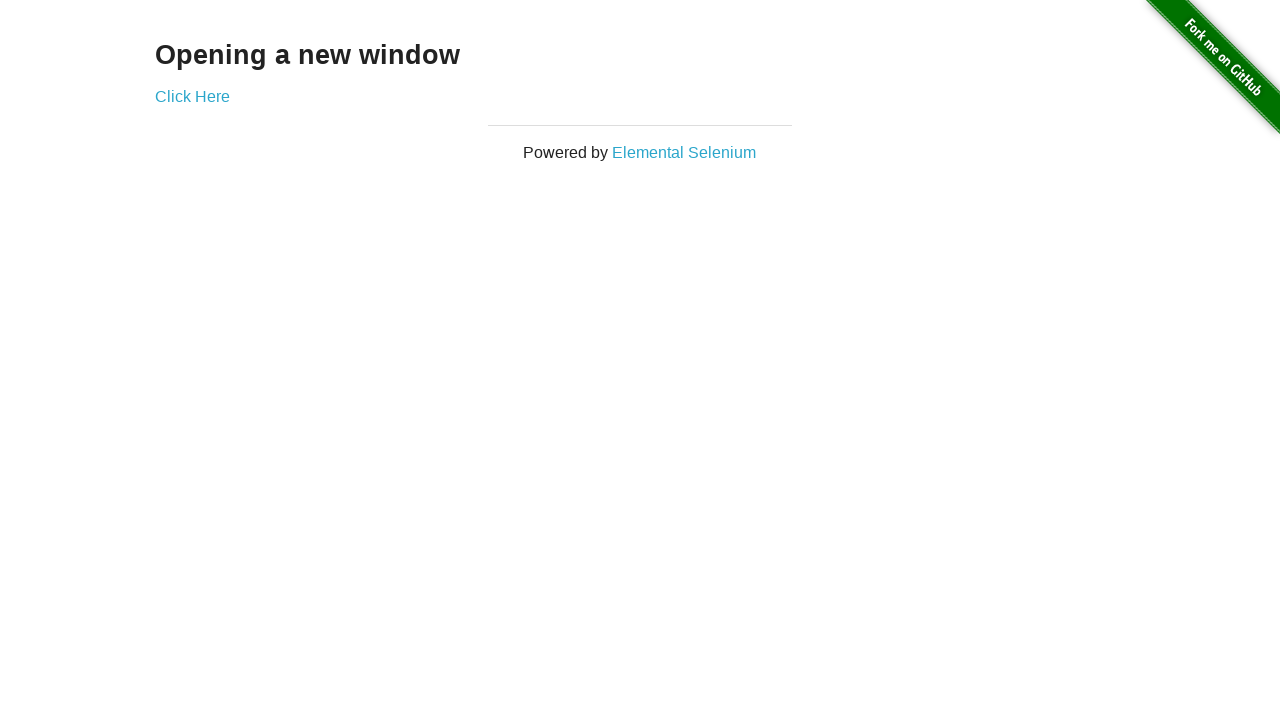

Opened a new browser tab
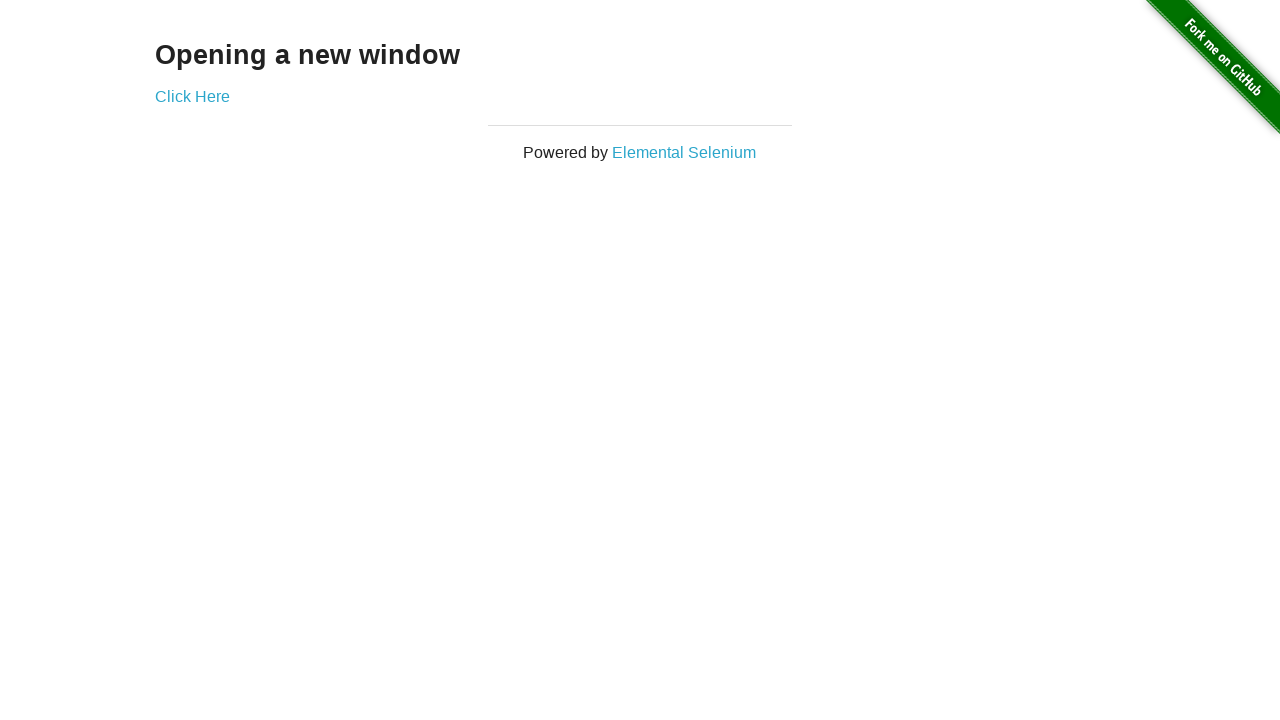

Navigated to typos page in new tab
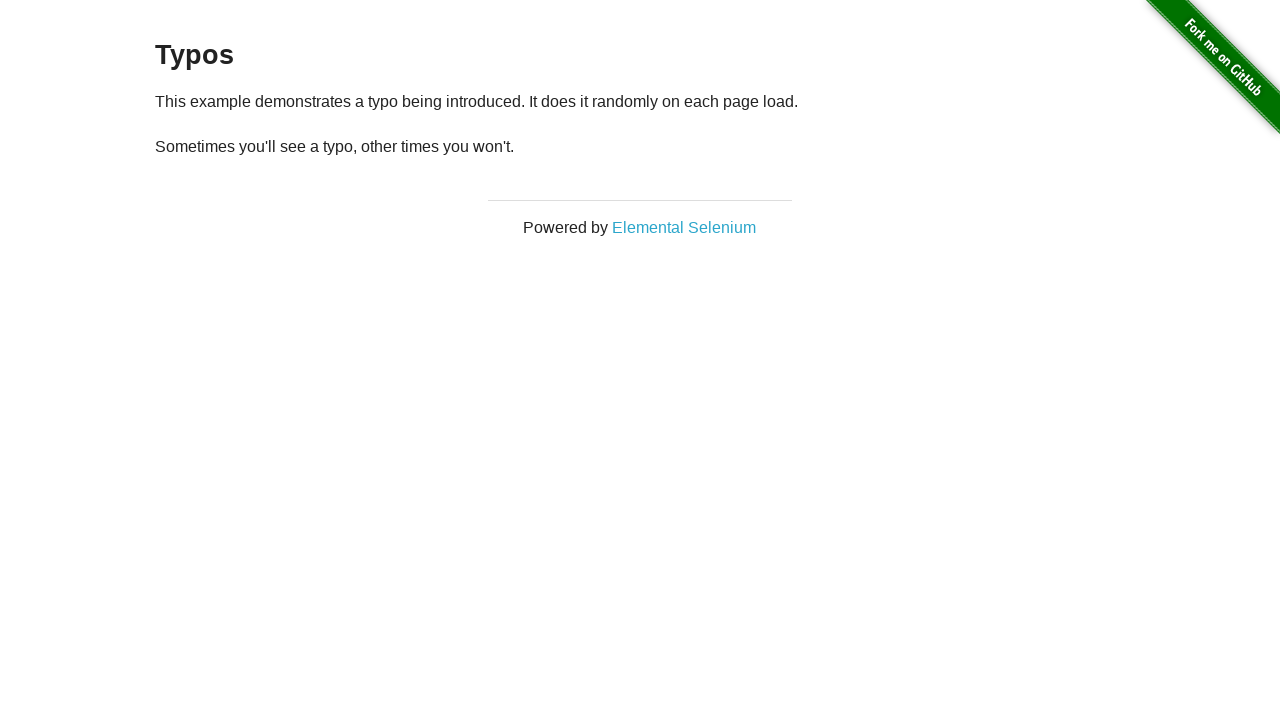

Verified that 2 window handles exist
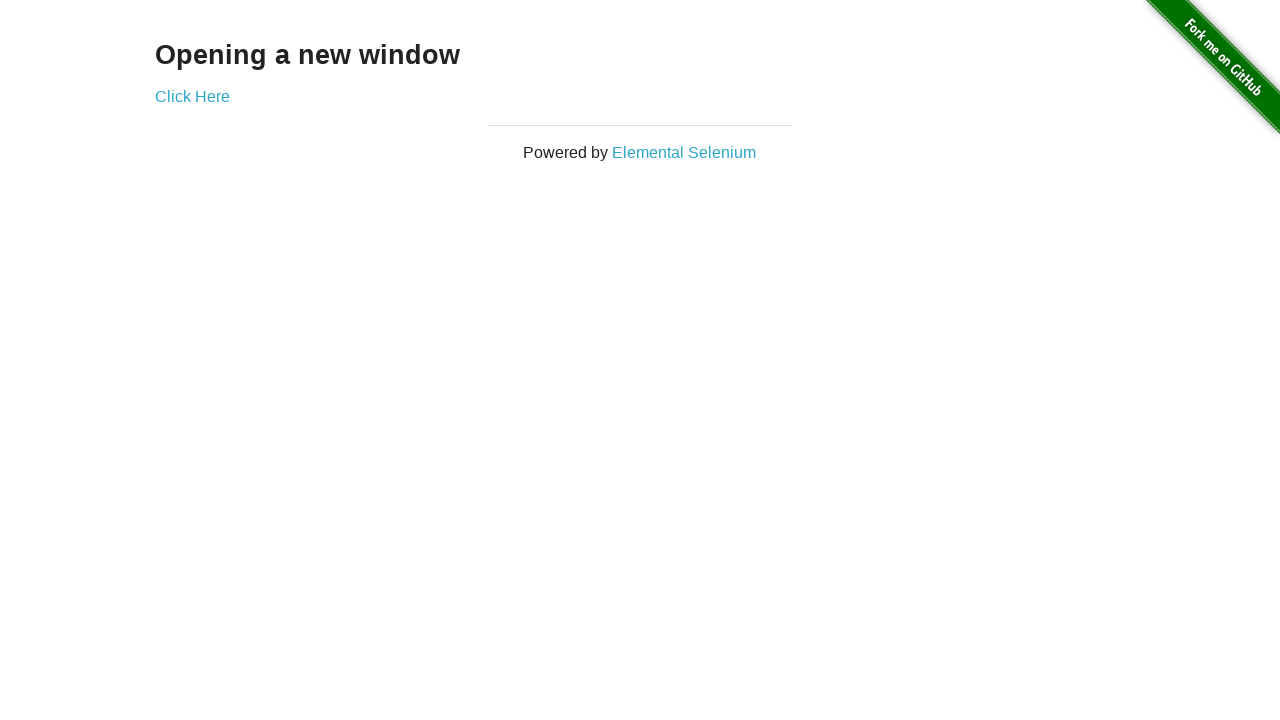

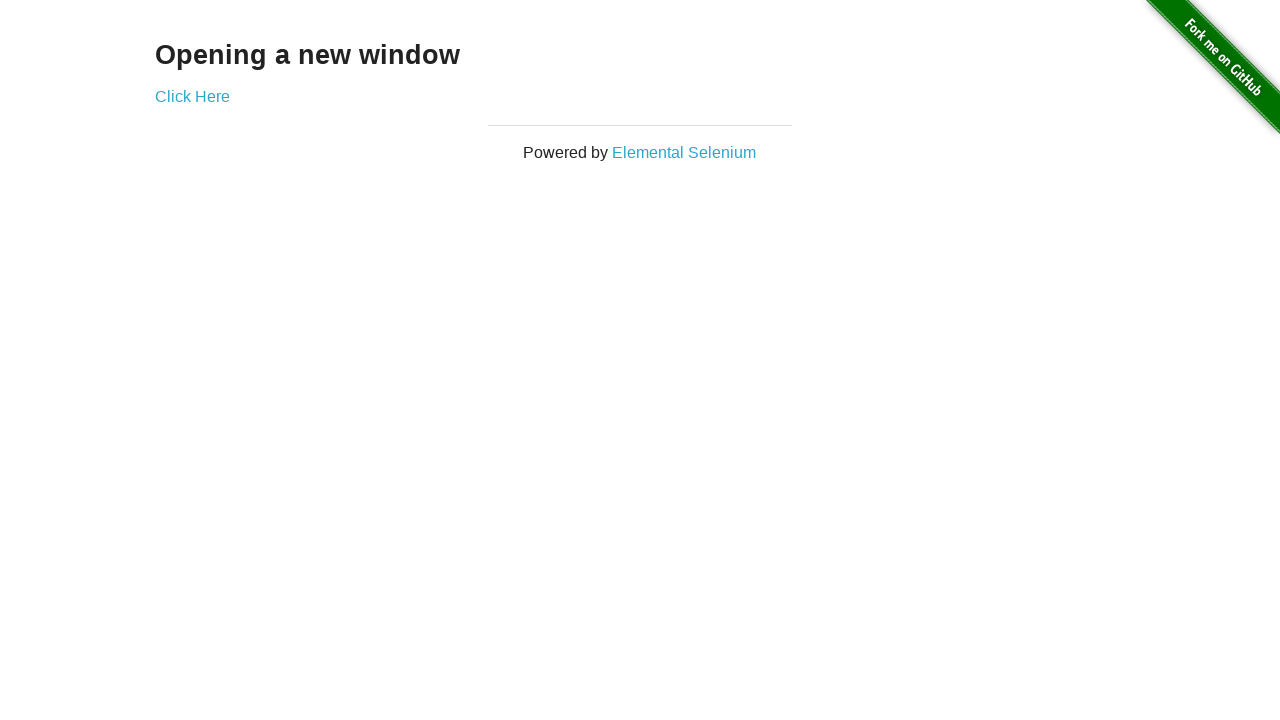